Tests entering text into various input fields using different selectors (id, name, class)

Starting URL: http://selenium-cucumber.github.io/

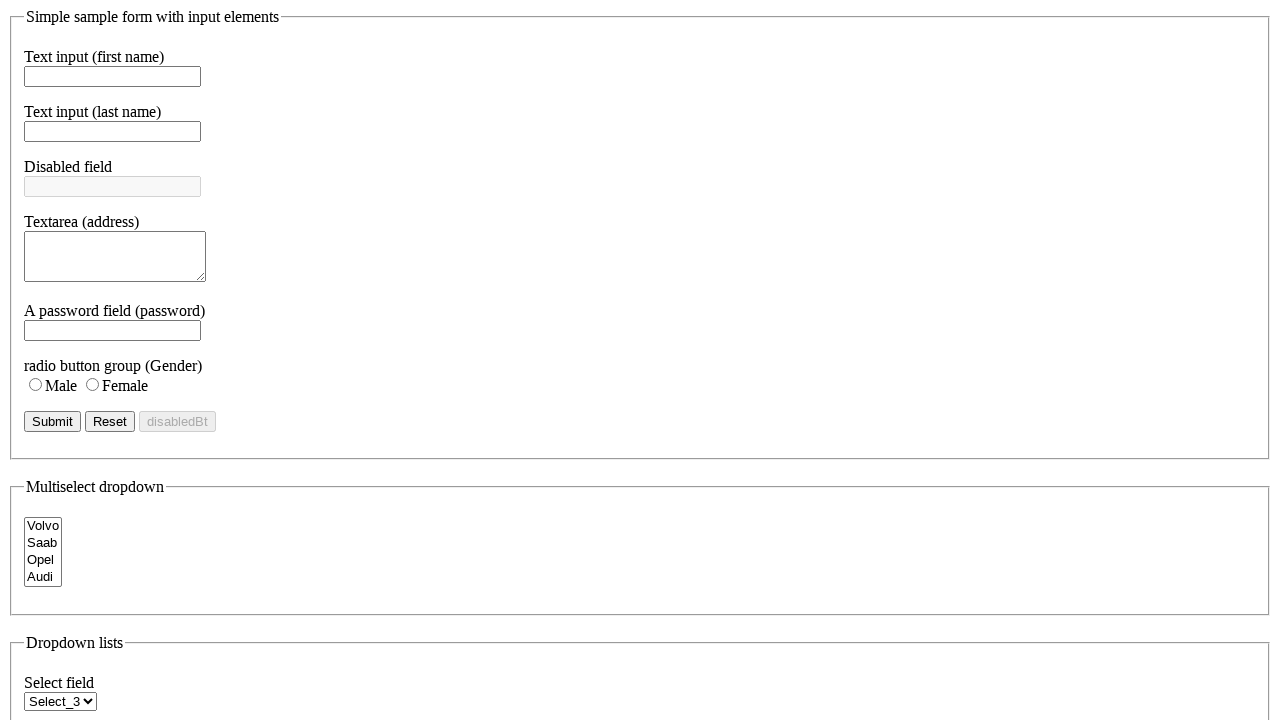

Entered 'abc' into first name field by id on #f_name
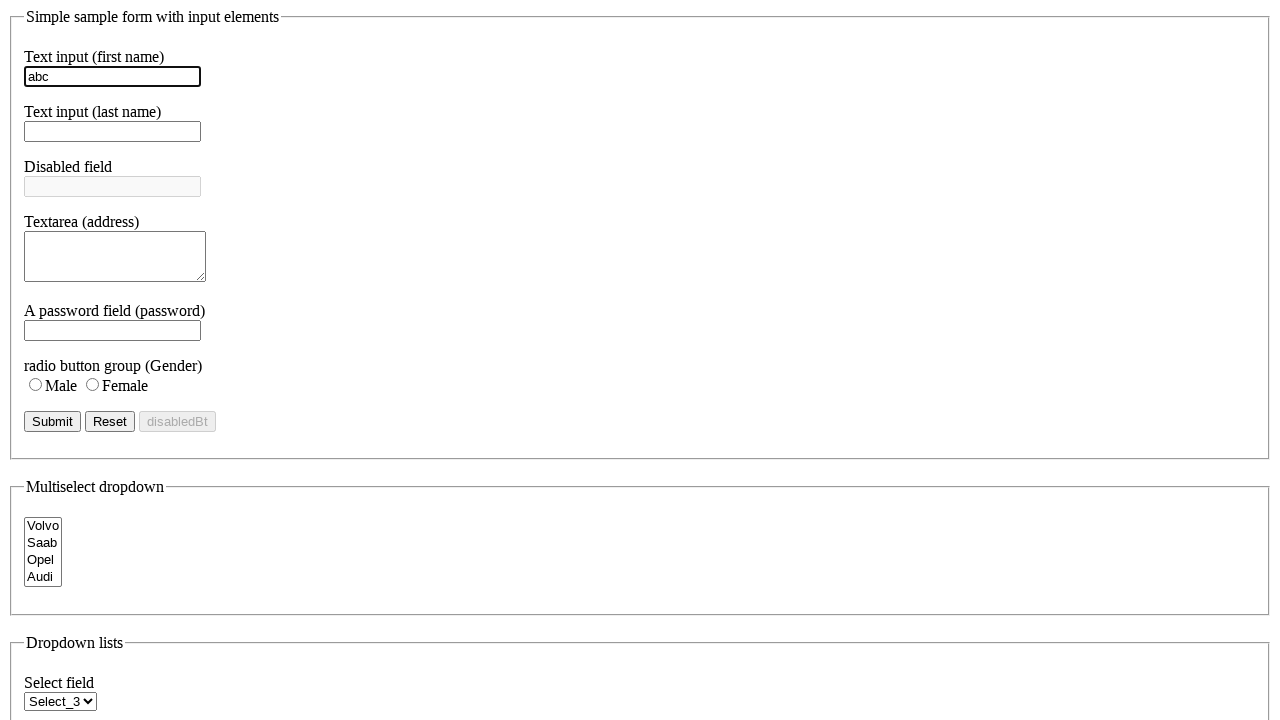

Entered 'xyz' into last name field by name attribute on input[name='lname_name']
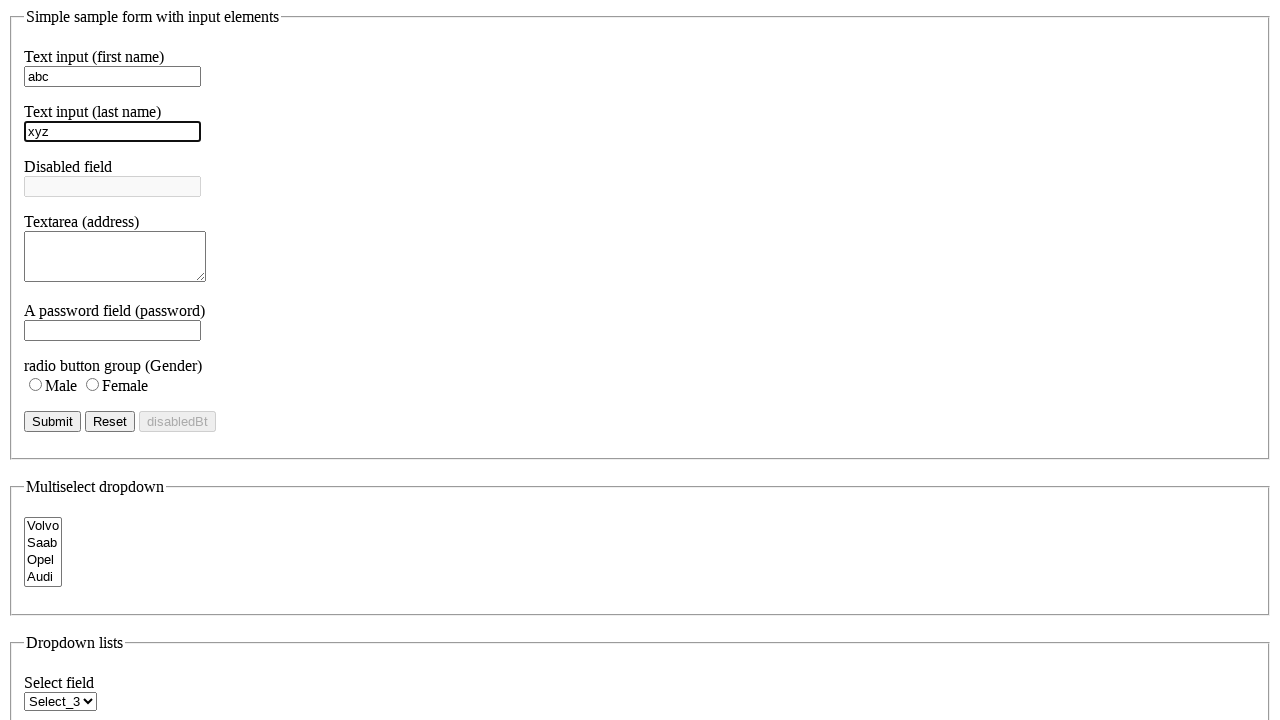

Entered 'pqr' into address field by class on .address_class
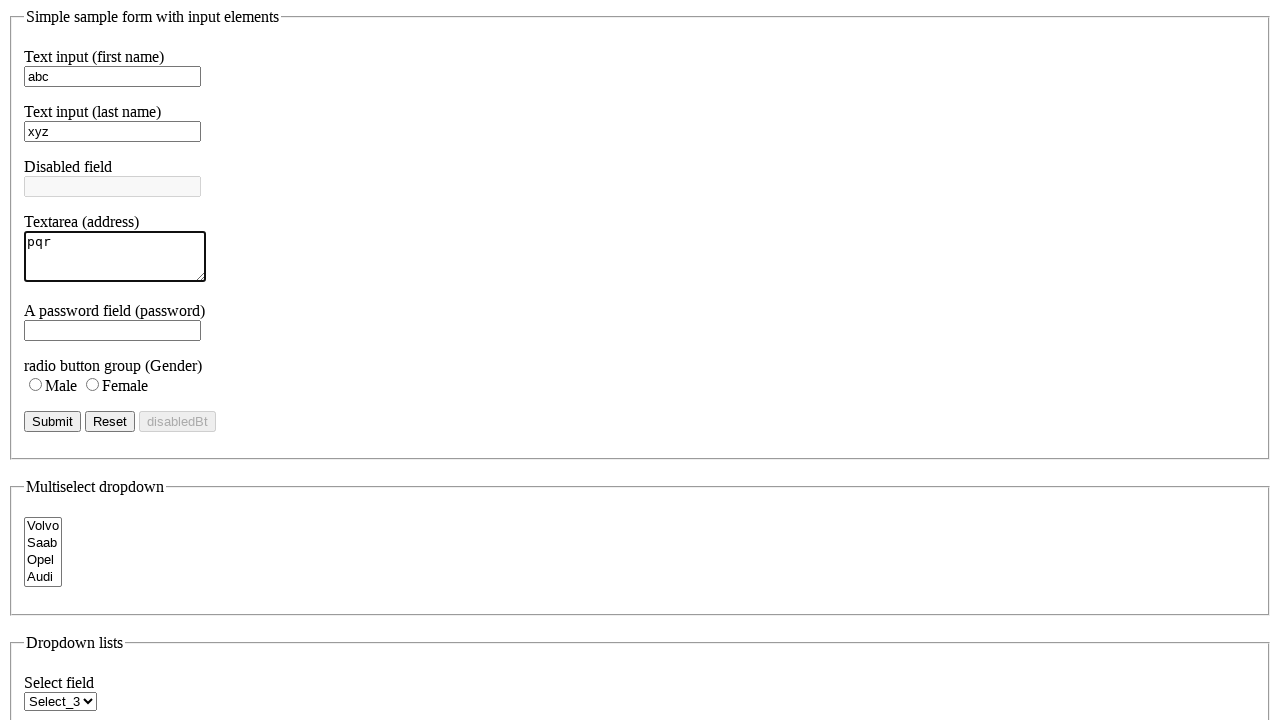

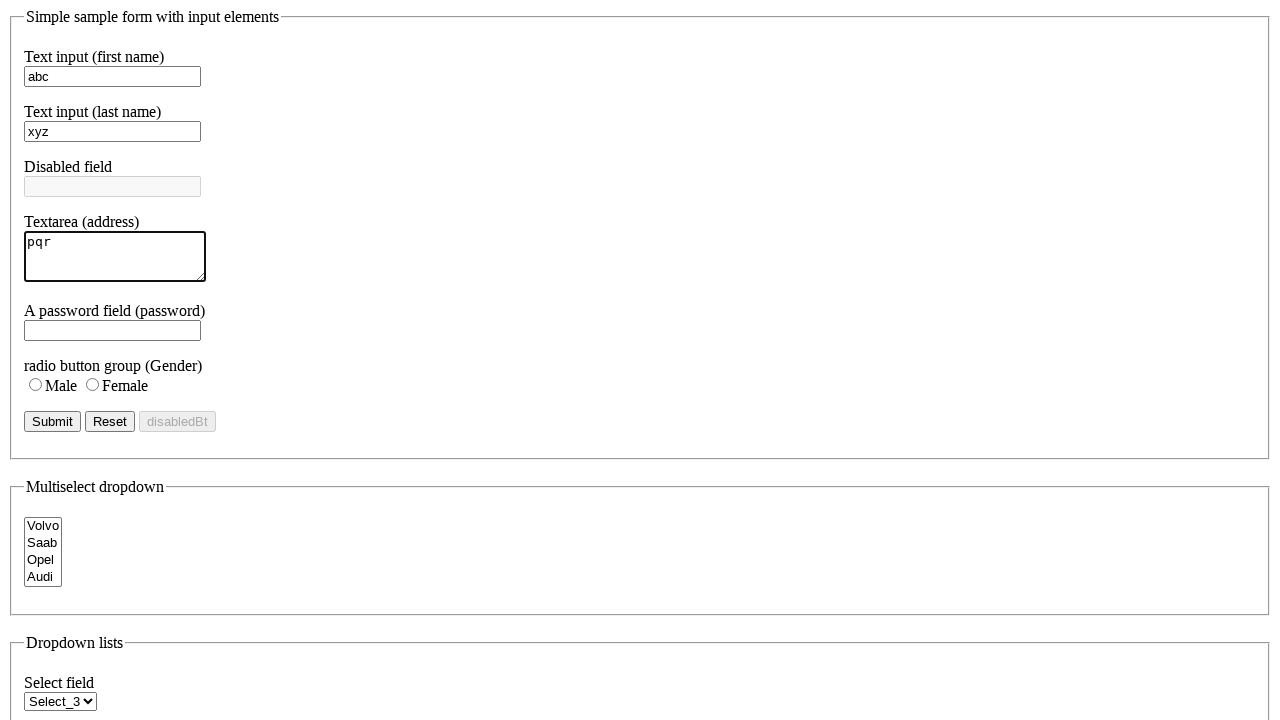